Tests file download functionality by navigating to a download page and clicking on the first download link to initiate a file download.

Starting URL: https://the-internet.herokuapp.com/download

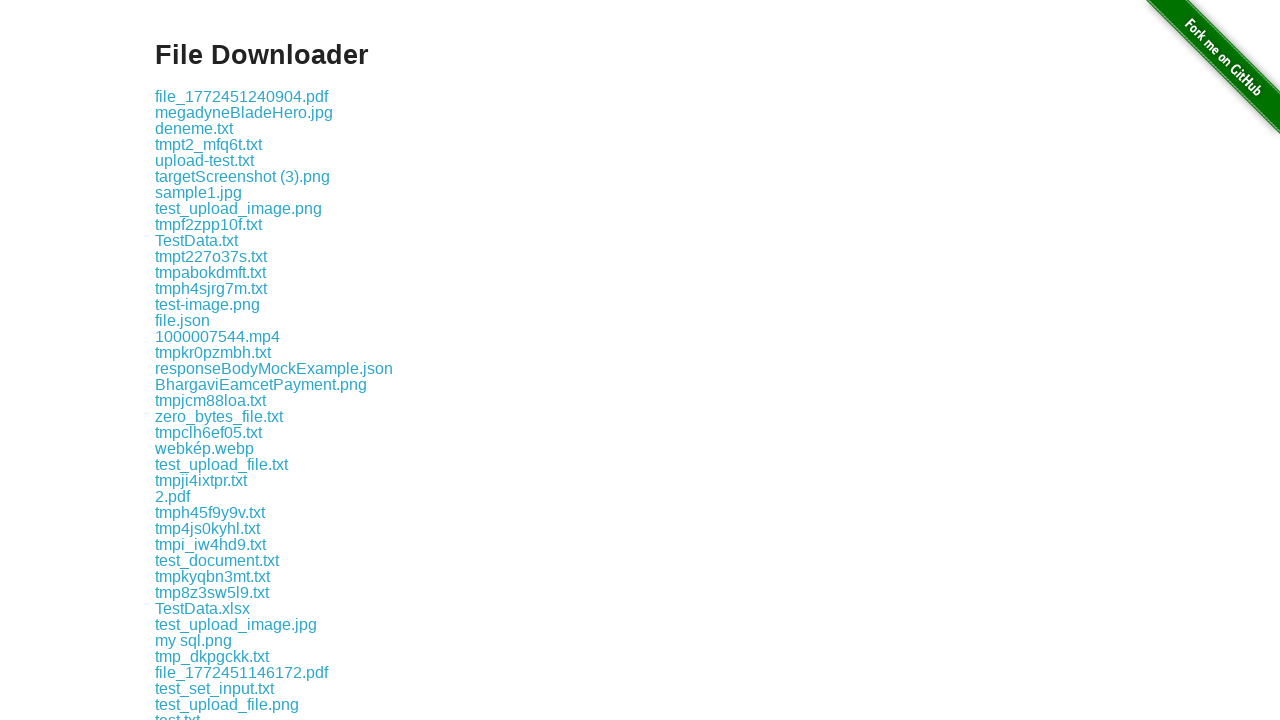

Waited for download link to load on the page
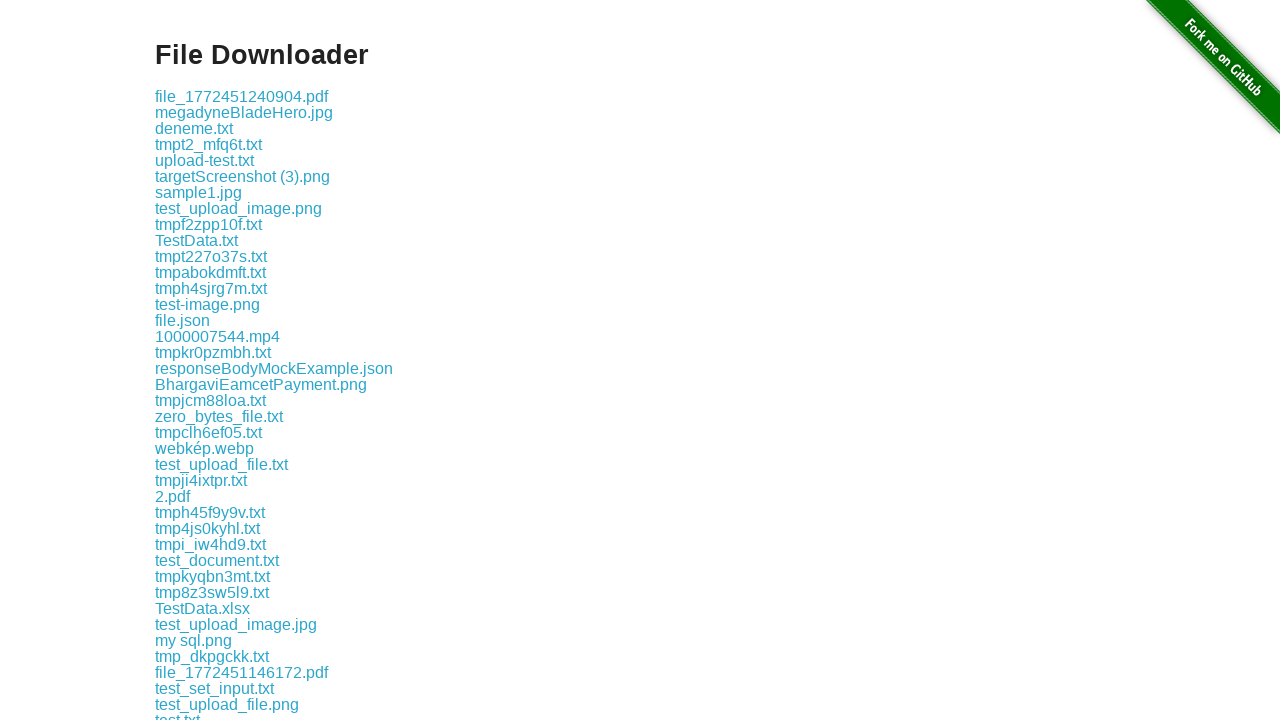

Clicked on the first download link to initiate file download at (242, 96) on .example a
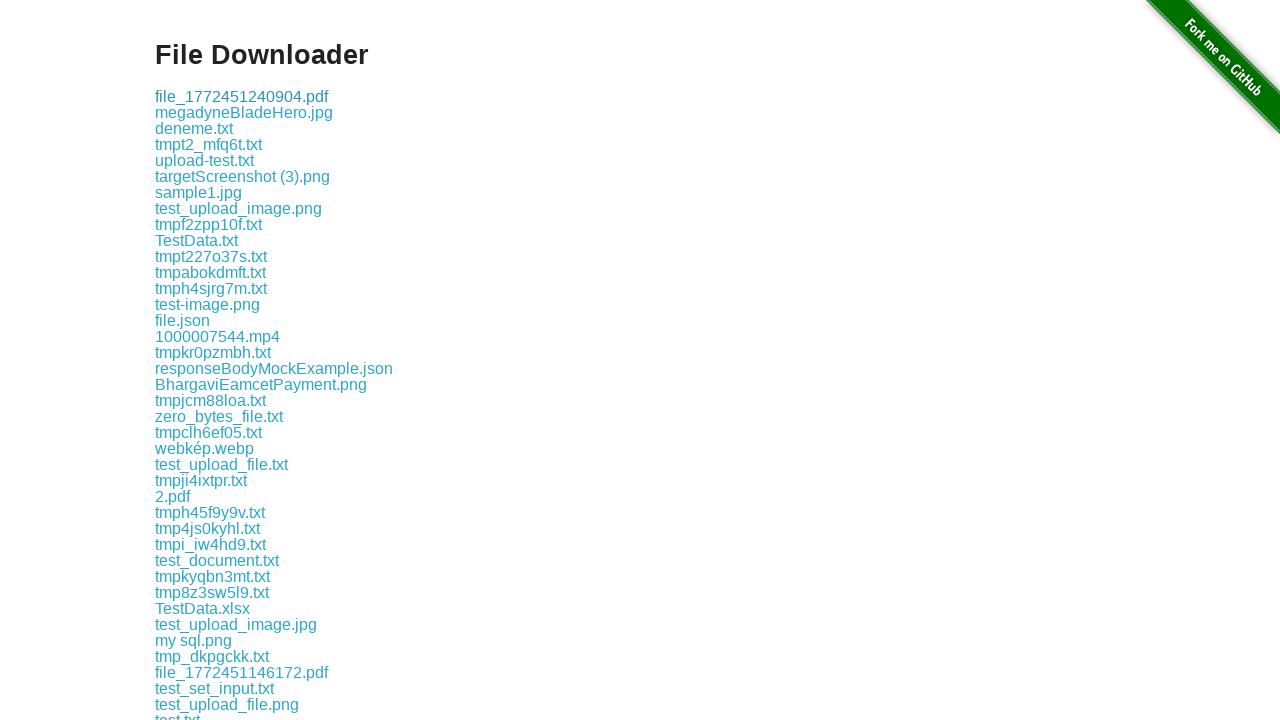

File download completed
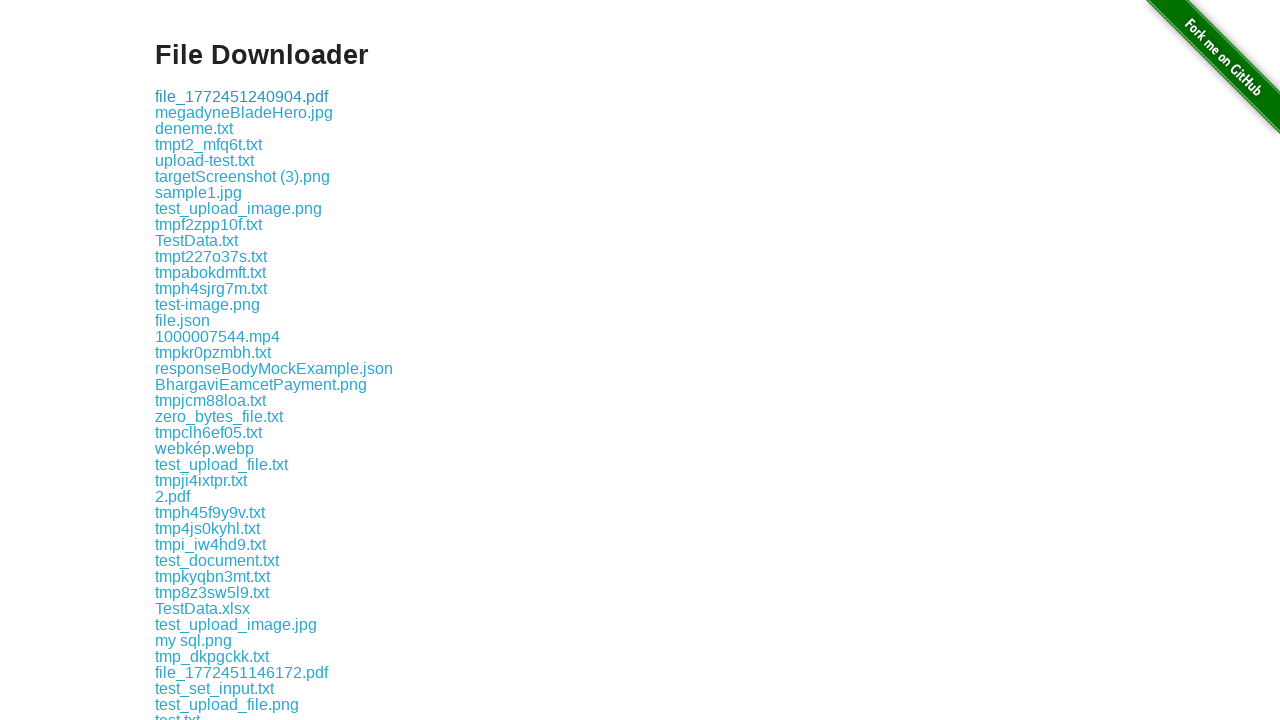

Verified that downloaded file exists and has content
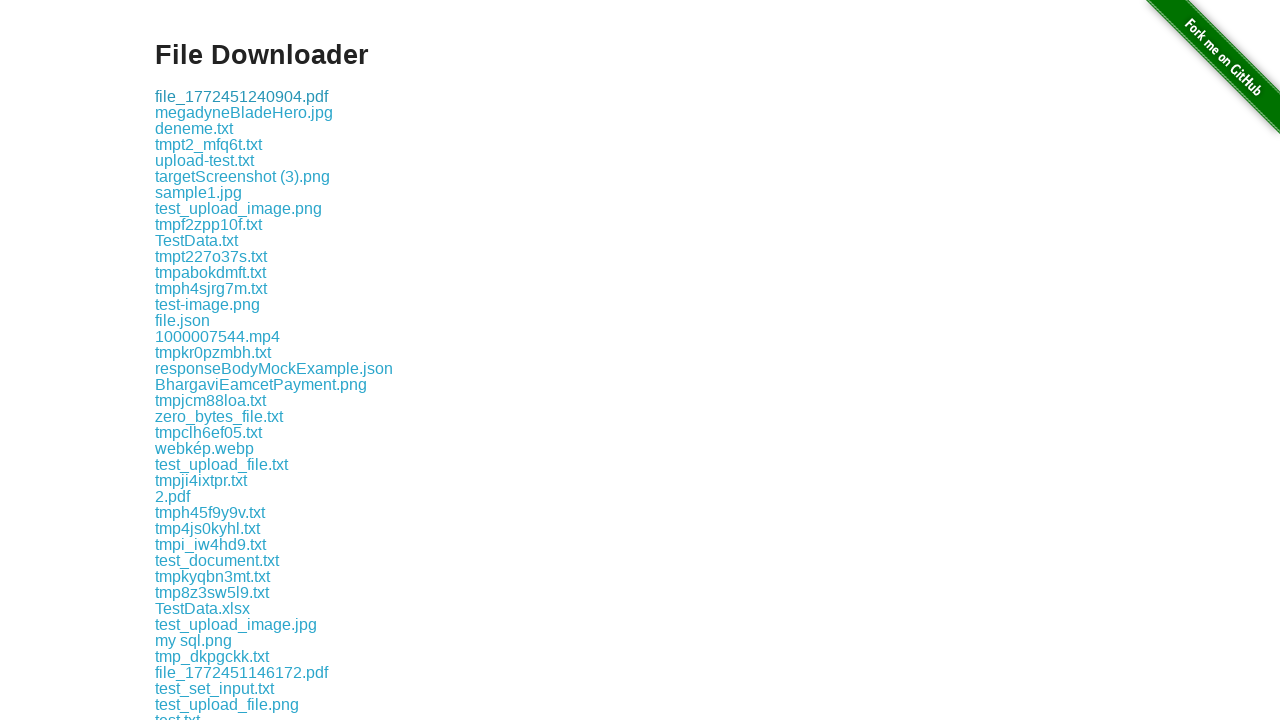

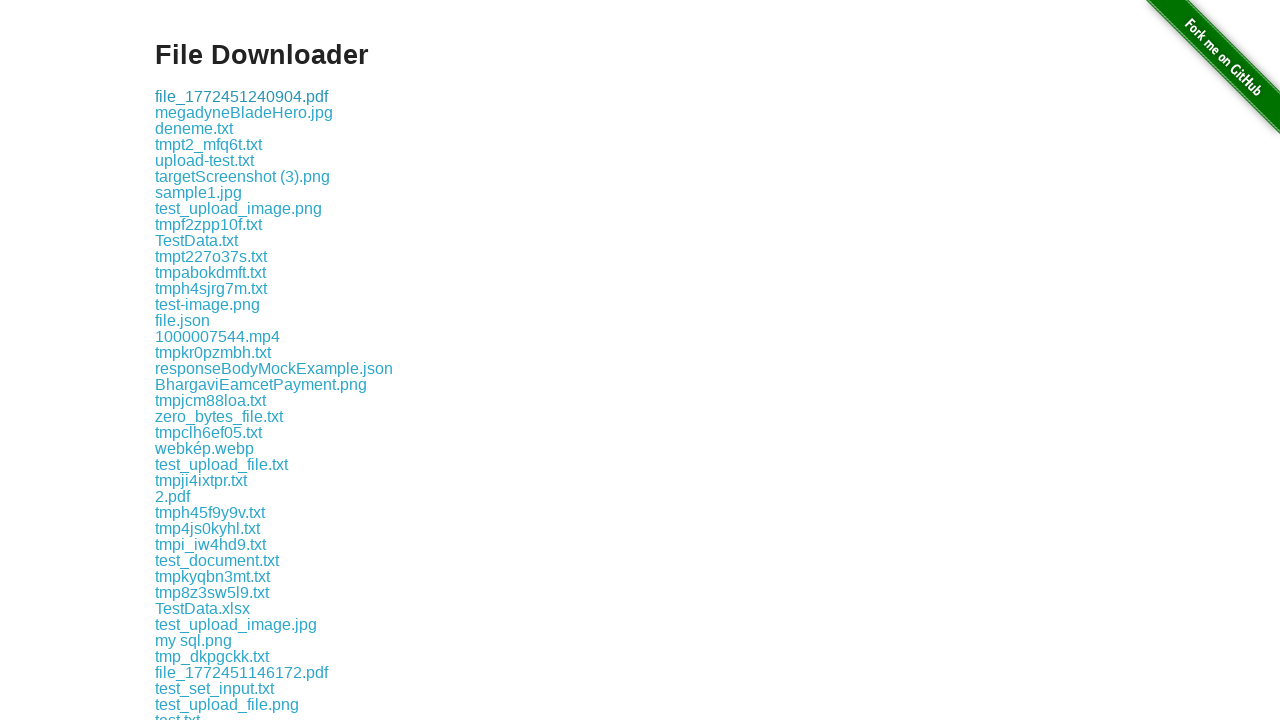